Tests search functionality with a non-existent item "Unknown Item" and verifies that an error message is displayed indicating no products were found

Starting URL: https://www.alexandar-cosmetics.com

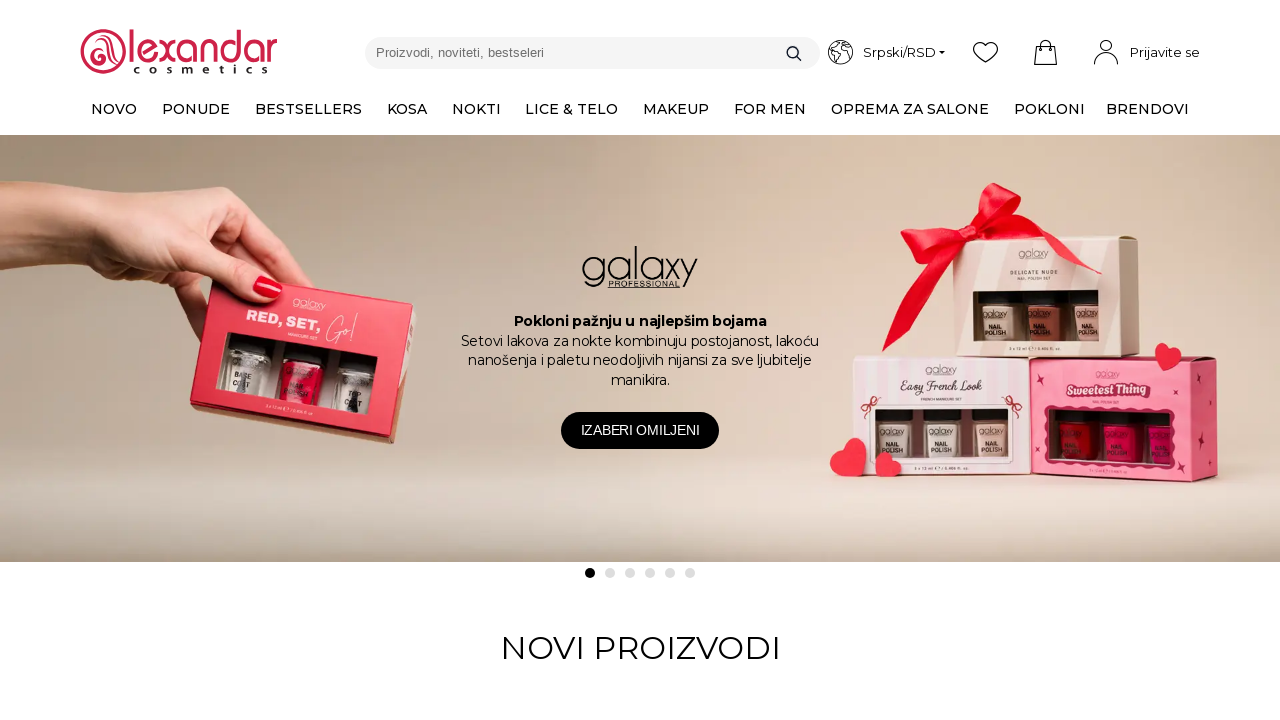

Clicked on search field at (592, 52) on input[type='search'], input[name='search'], .search-field, #search
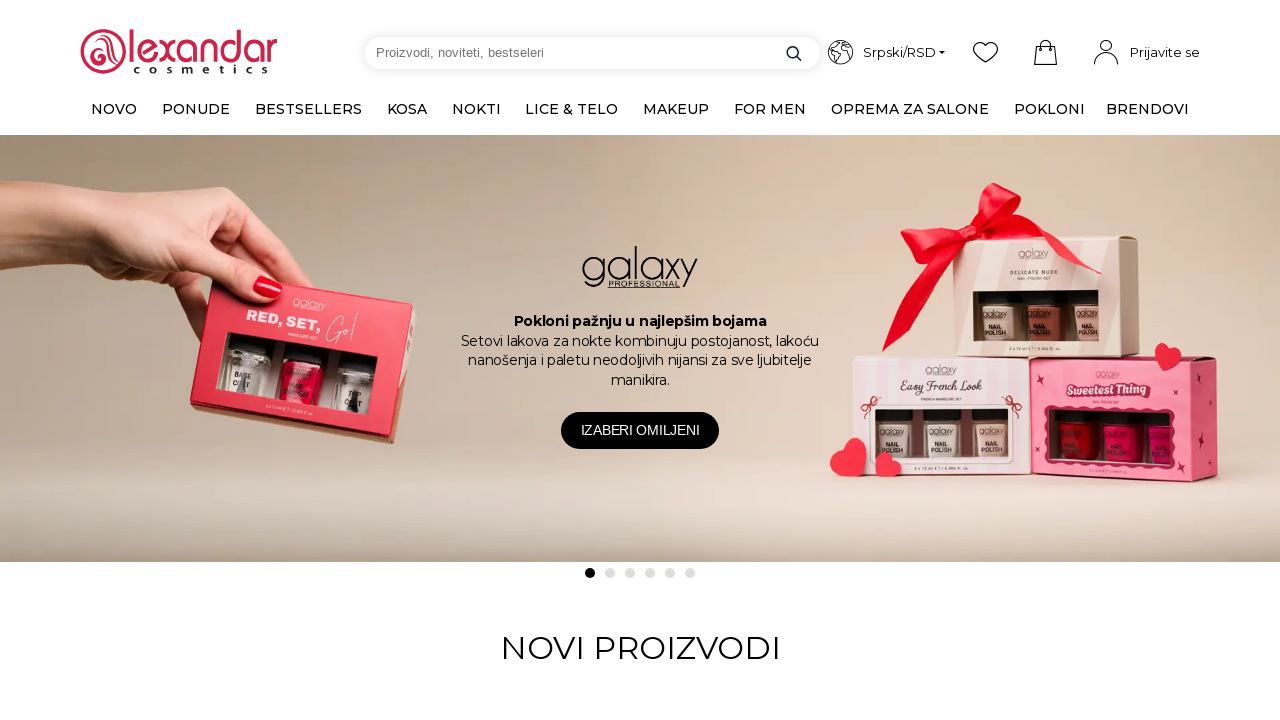

Filled search field with 'Unknown Item' on input[type='search'], input[name='search'], .search-field, #search
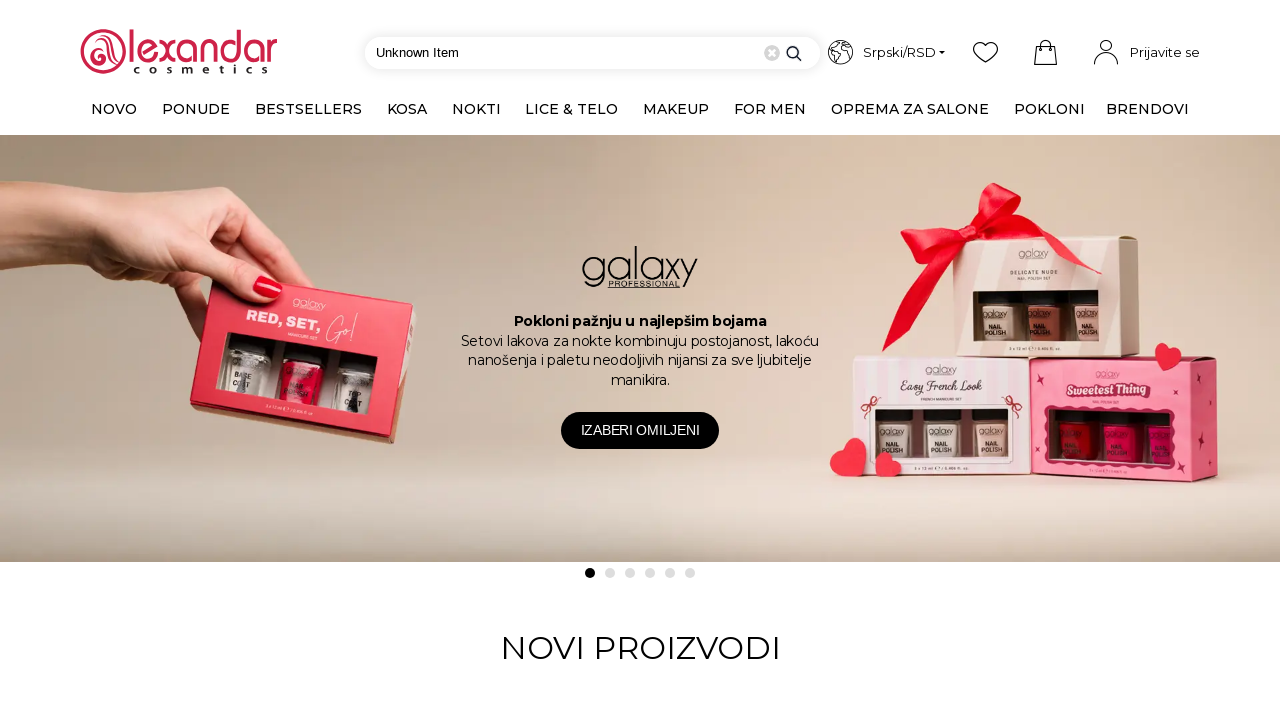

Clicked search submit button at (794, 52) on button[type='submit'], .search-submit, .search-button
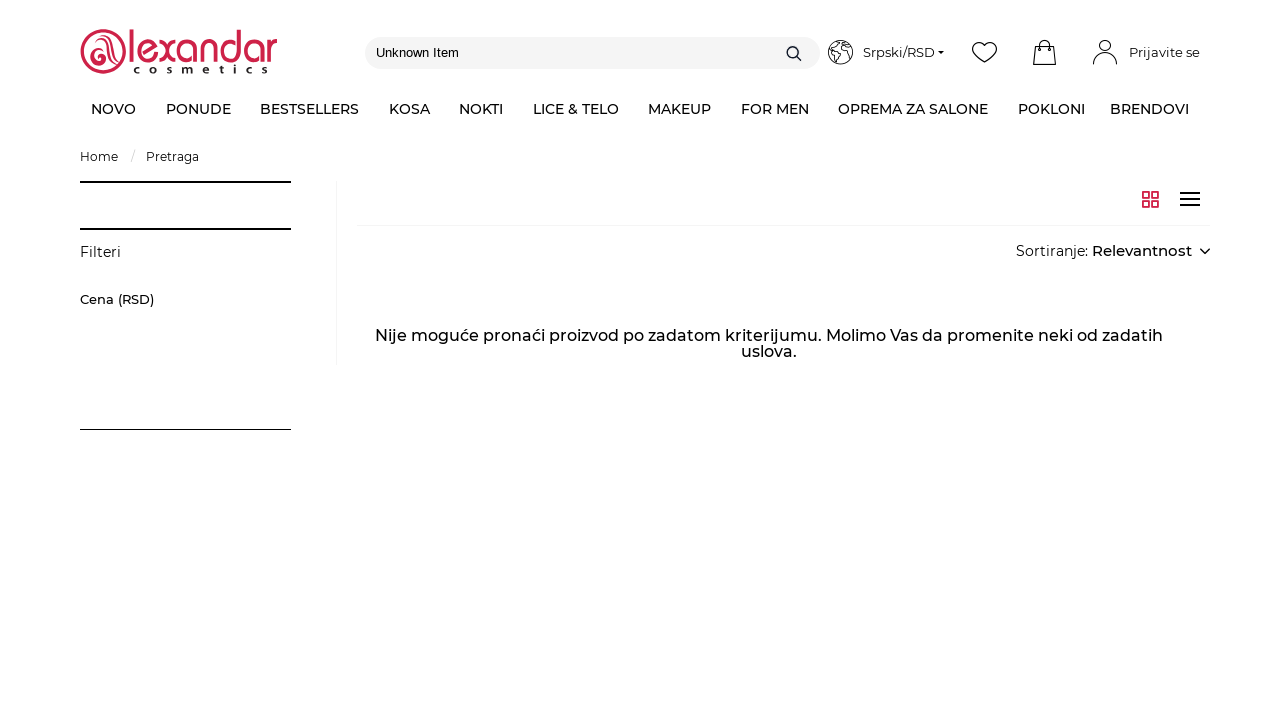

Error message 'Nije moguće pronaći proizvod' (Product not found) appeared
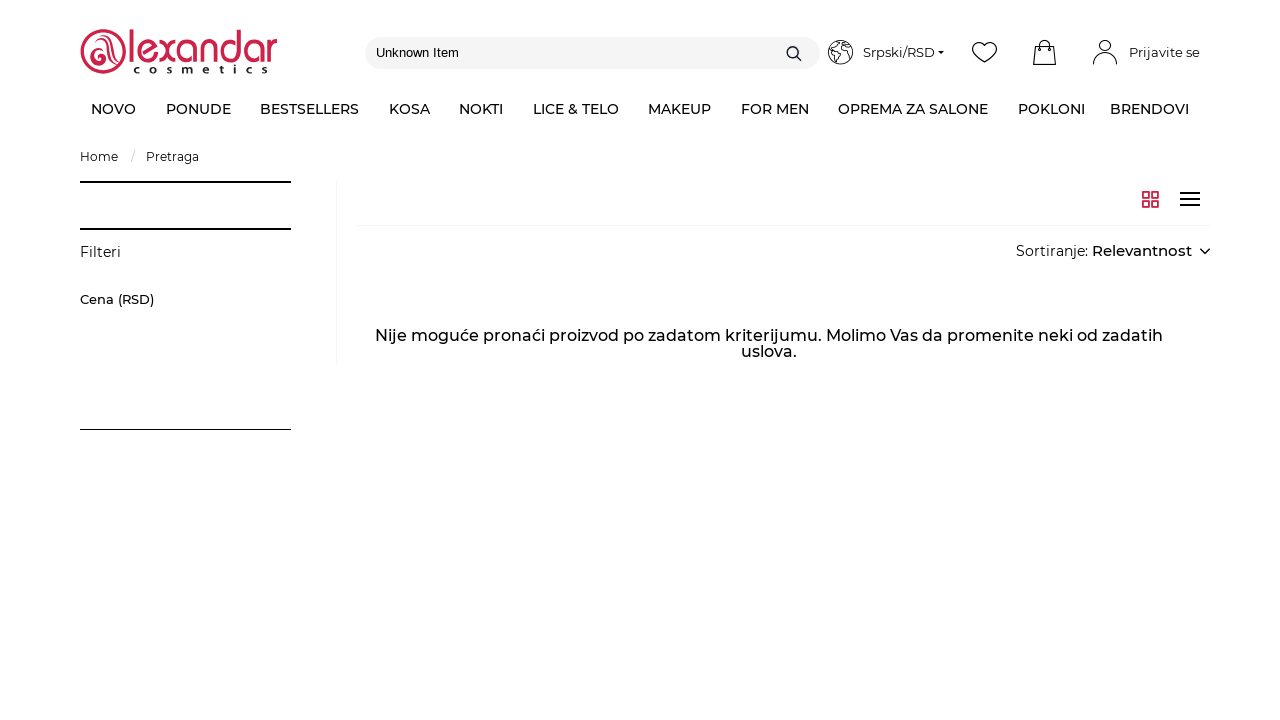

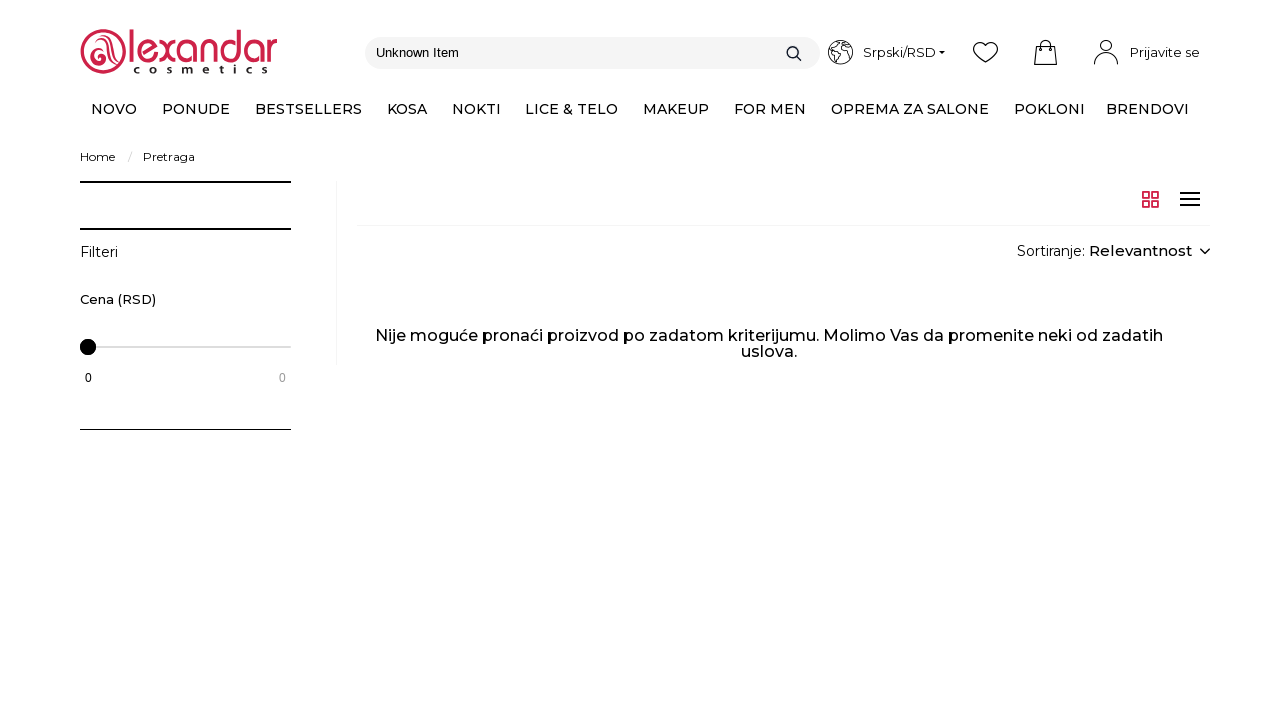